Tests the forgot password functionality by clicking the Forgot Password link, entering an email address, and submitting the password retrieval form

Starting URL: https://the-internet.herokuapp.com/

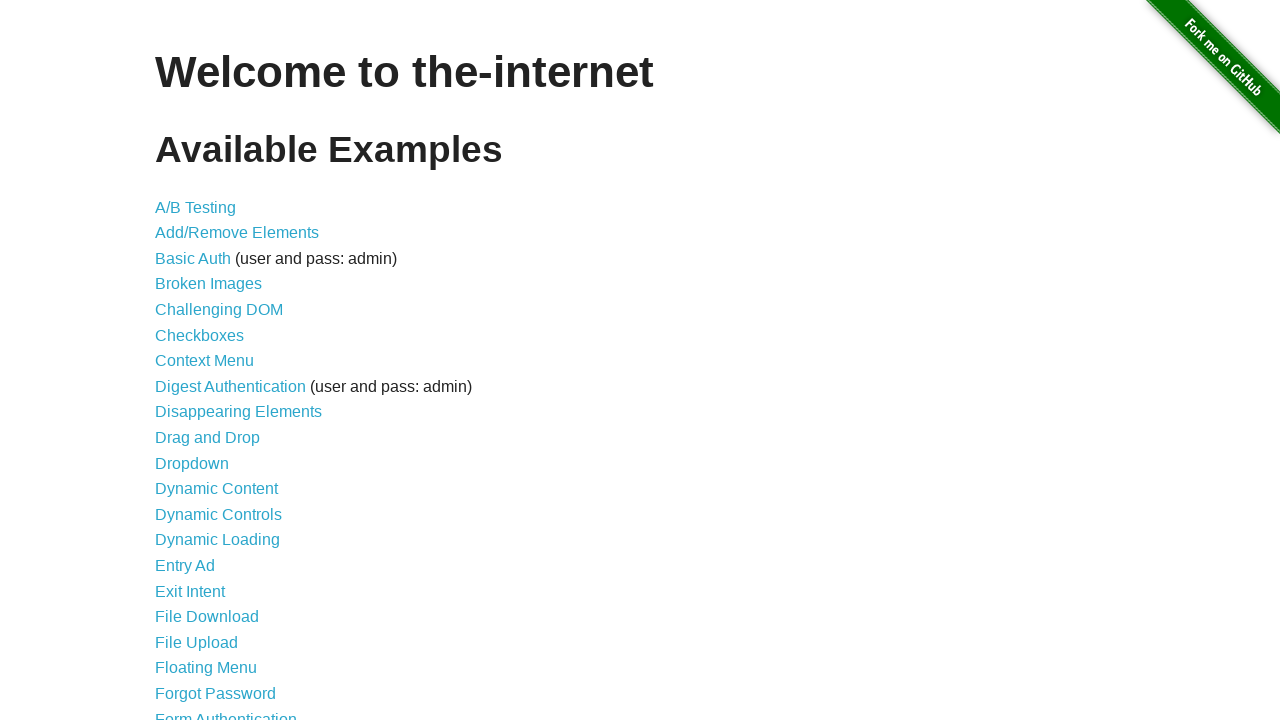

Clicked on Forgot Password link at (216, 693) on text=Forgot Password
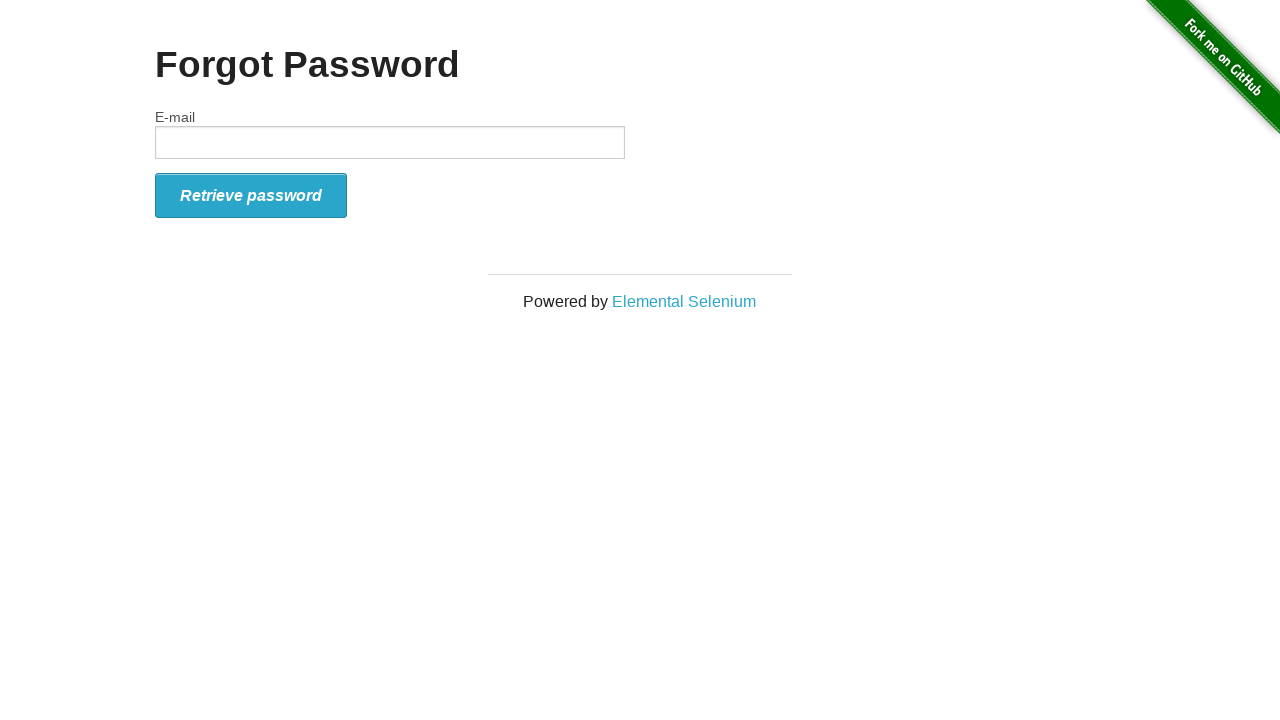

Forgot password page loaded with email input field visible
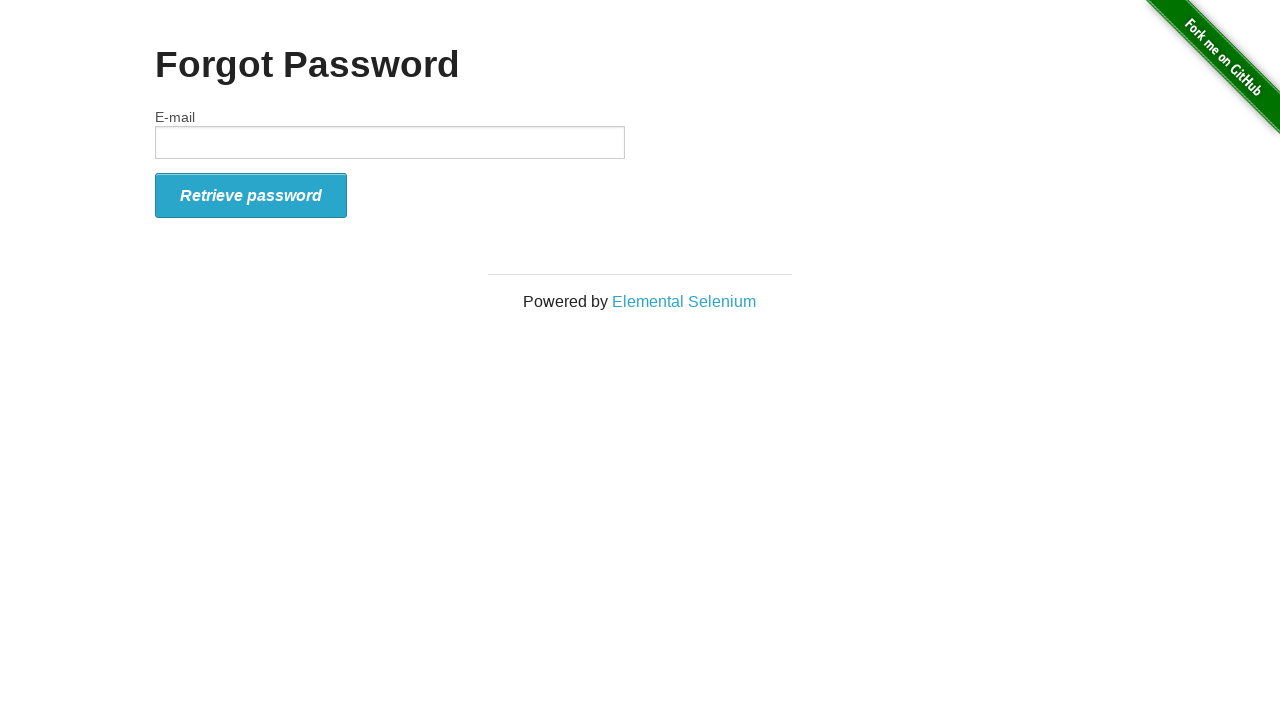

Entered email address 'testuser2024@example.com' in email field on #email
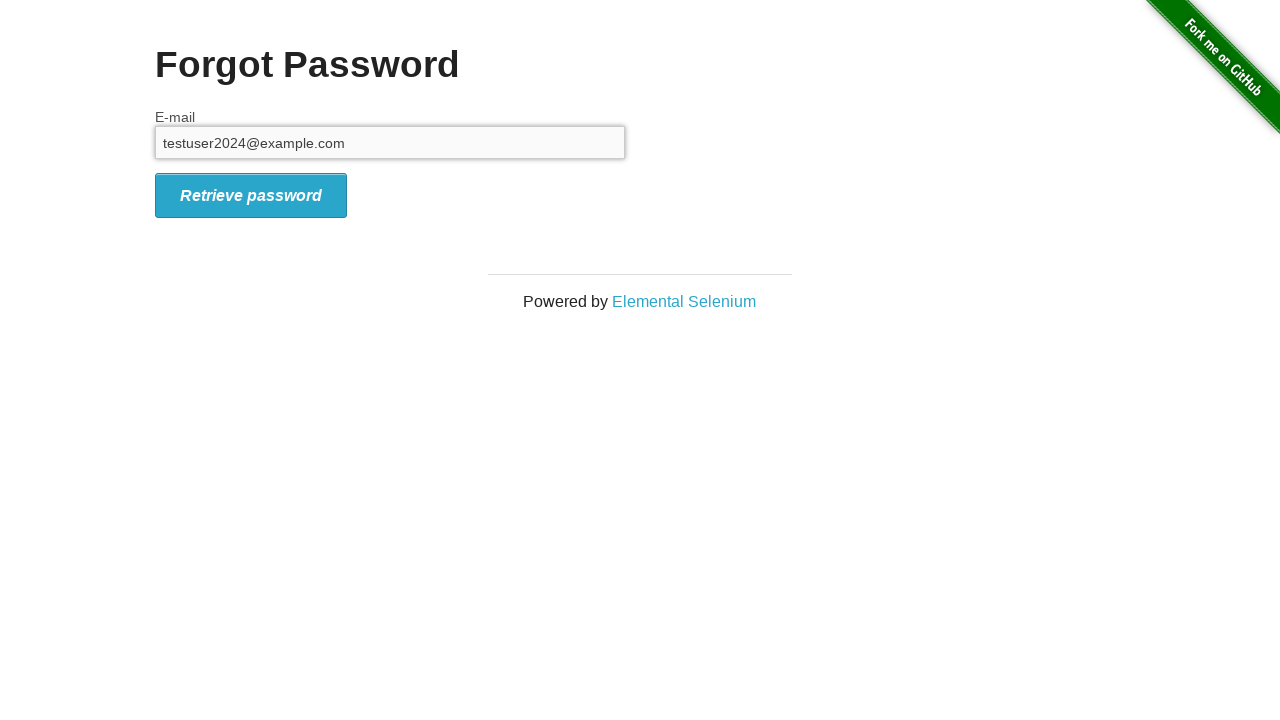

Clicked retrieve password button to submit the form at (251, 195) on #form_submit
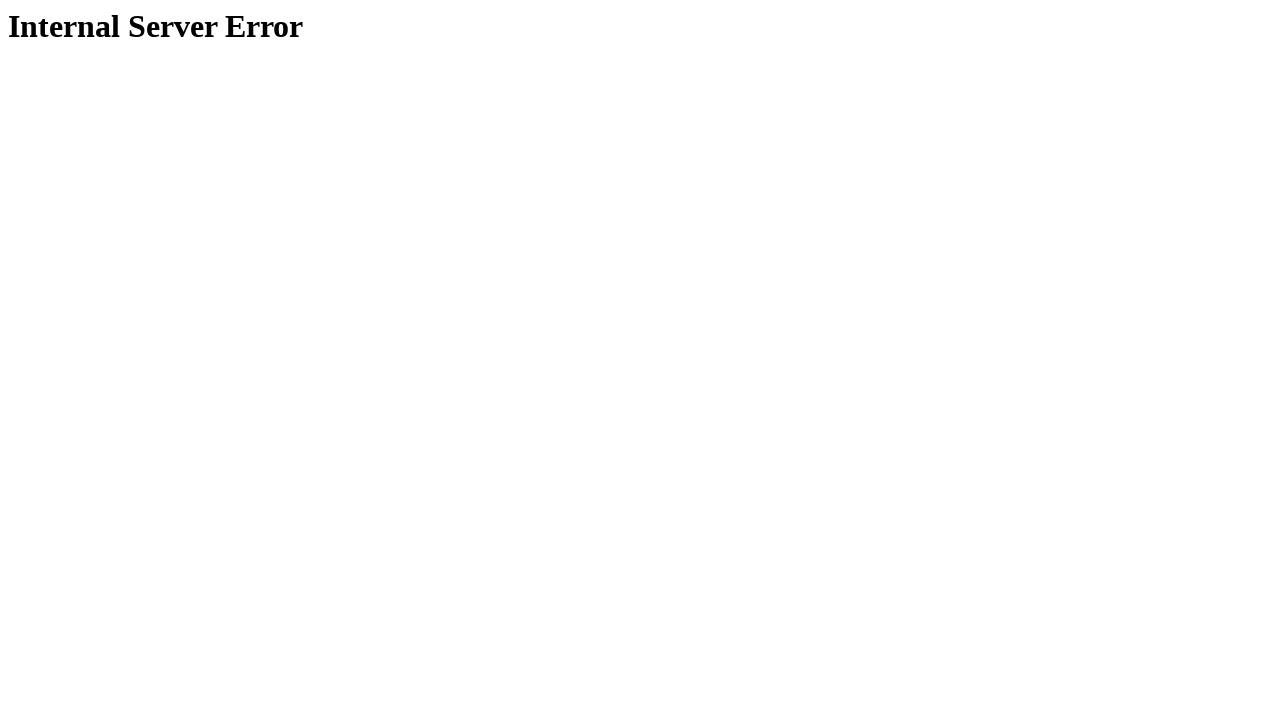

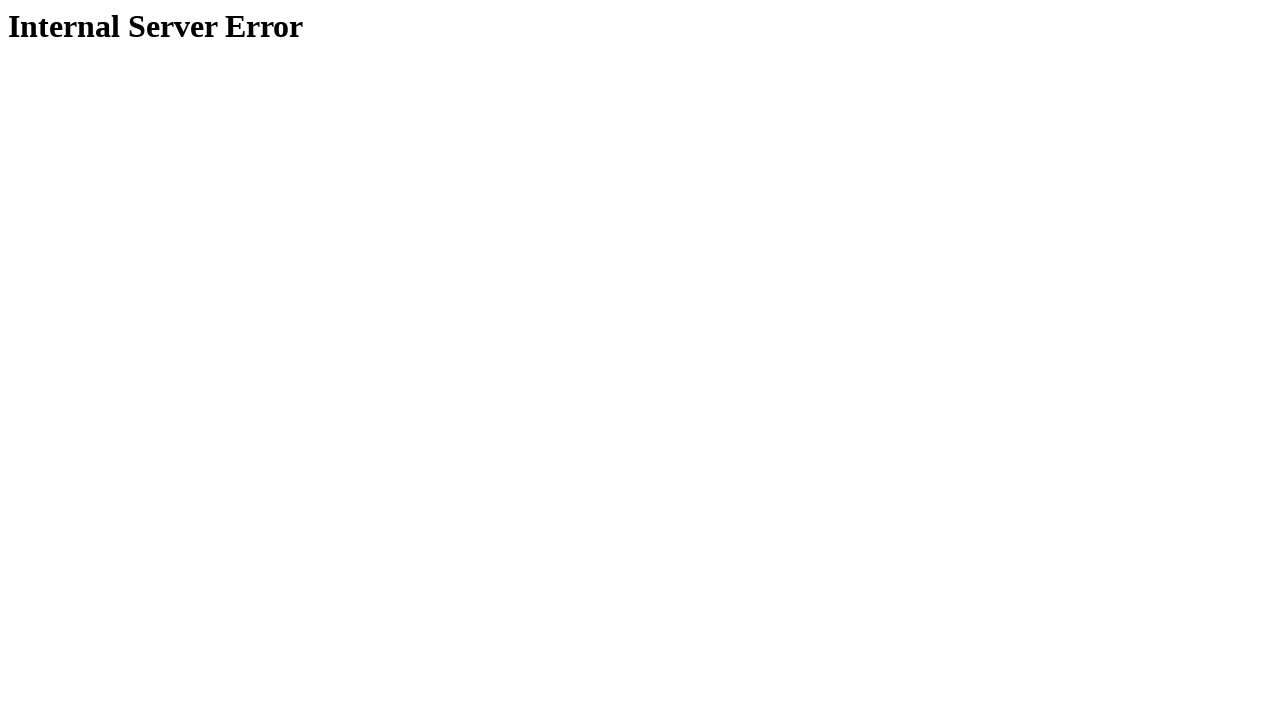